Tests simple JavaScript alert by clicking the Simple Alert button, reading the alert text, and accepting/closing it

Starting URL: https://v1.training-support.net/selenium/javascript-alerts

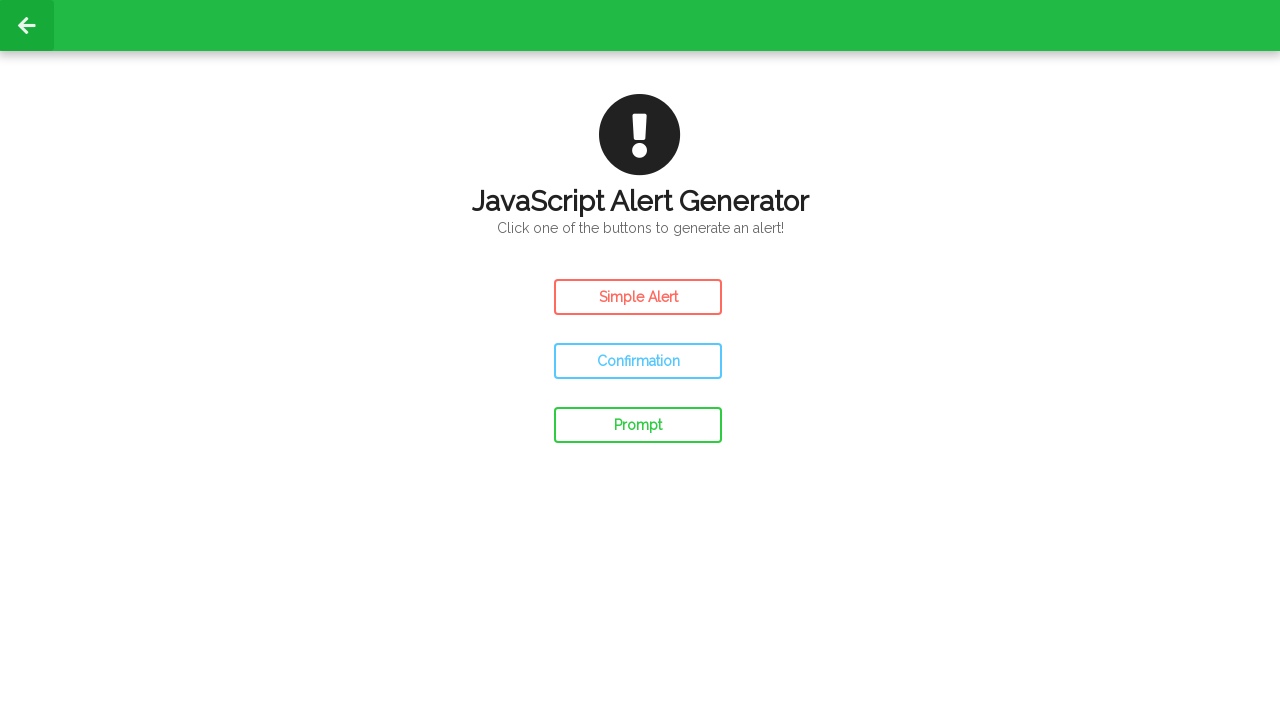

Clicked the Simple Alert button at (638, 297) on #simple
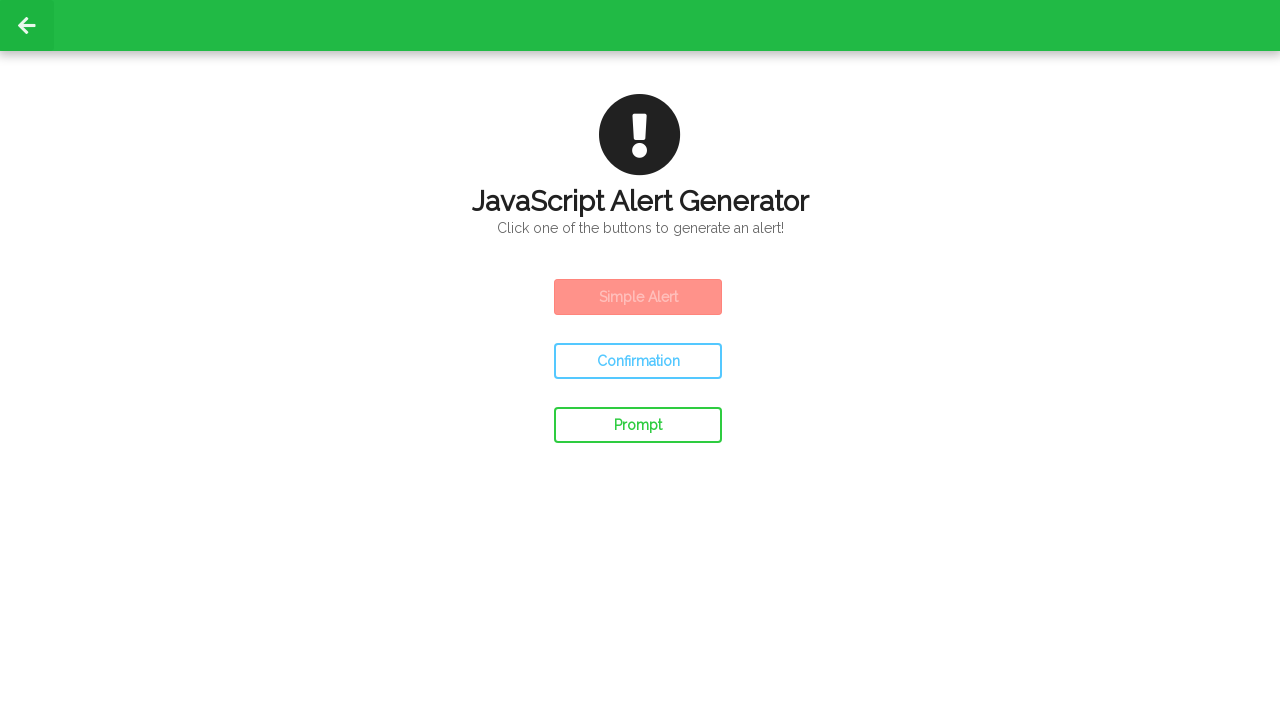

Set up dialog handler to accept alerts
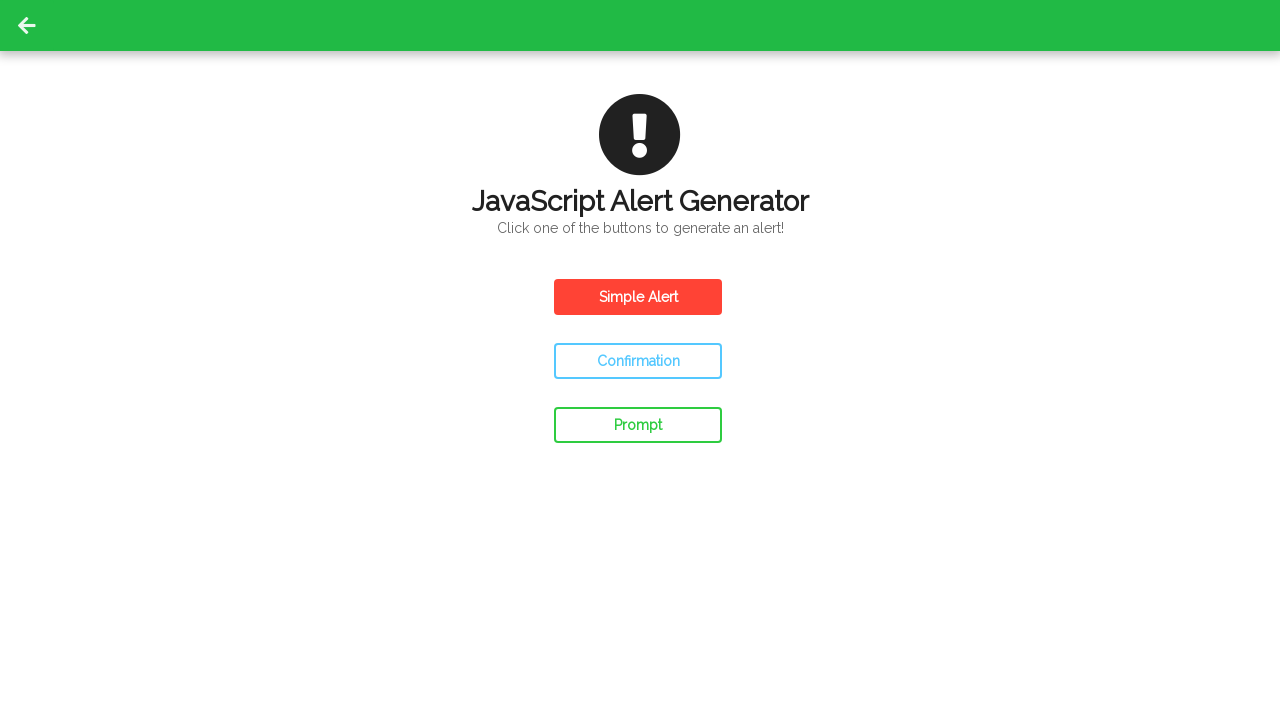

Waited 500ms for alert to be handled
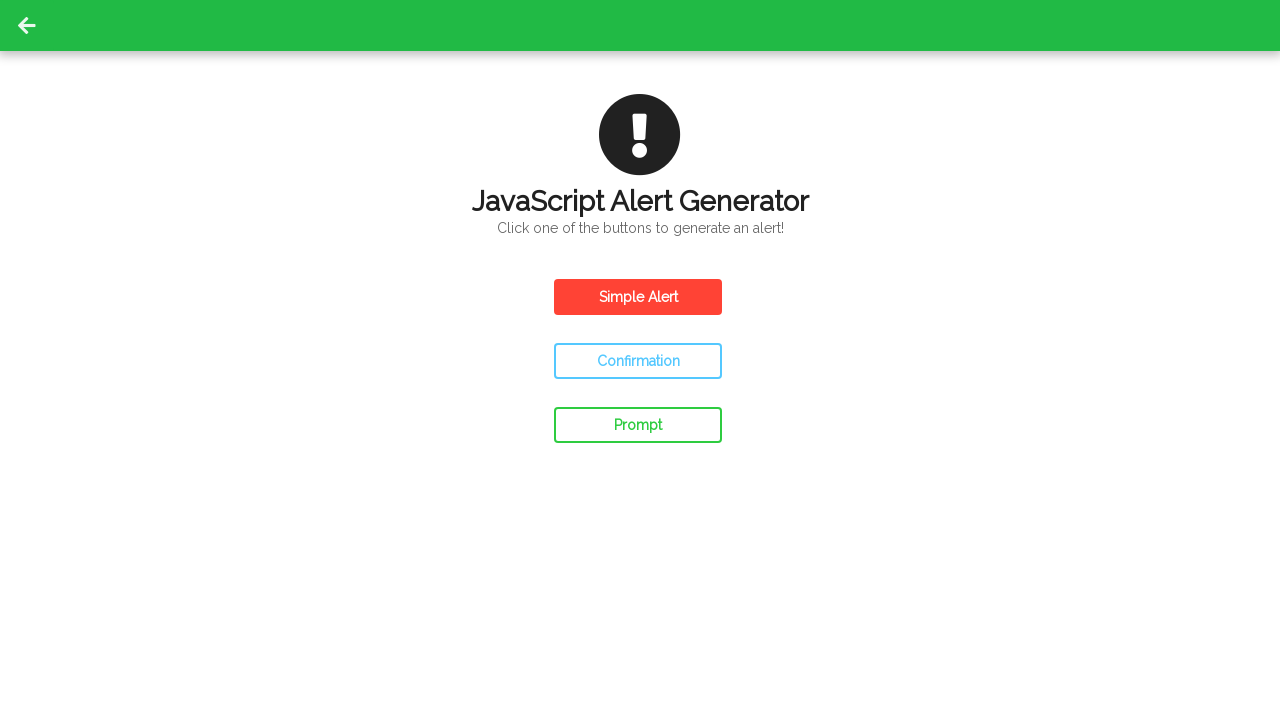

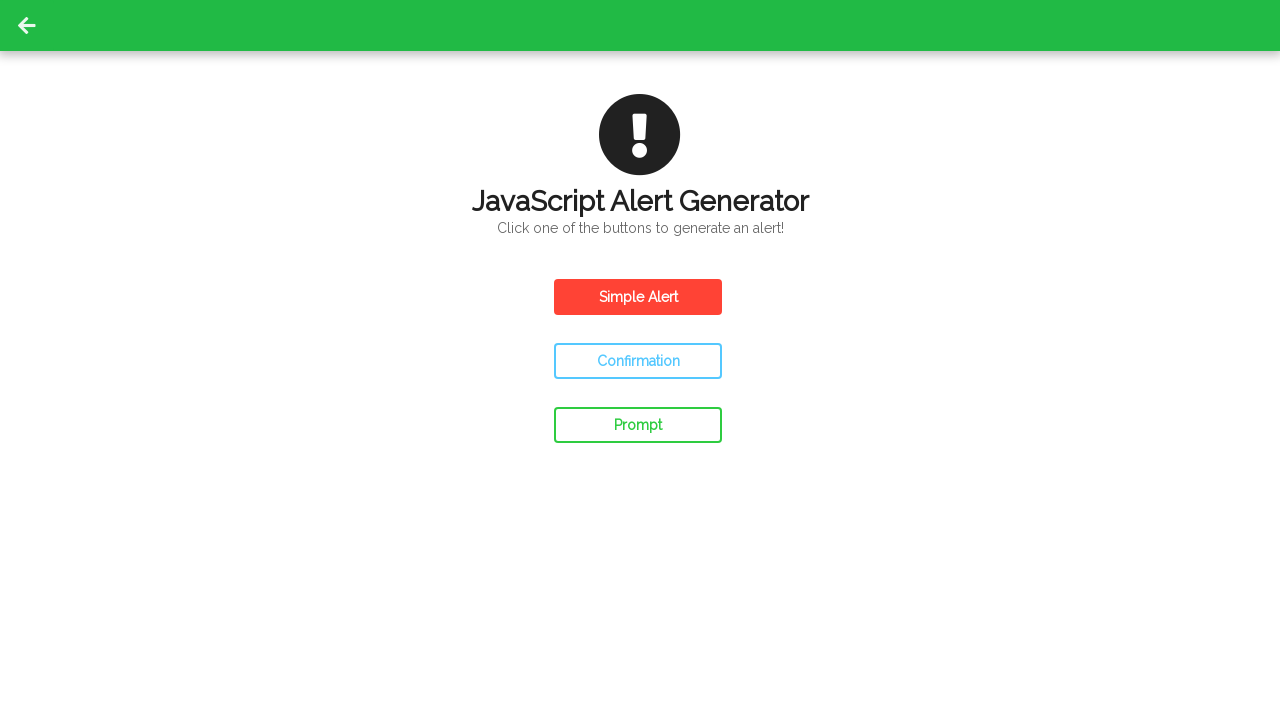